Tests interacting with form elements on httpbin.org by filling a text input, selecting a radio button, and checking a checkbox

Starting URL: https://httpbin.org/forms/post

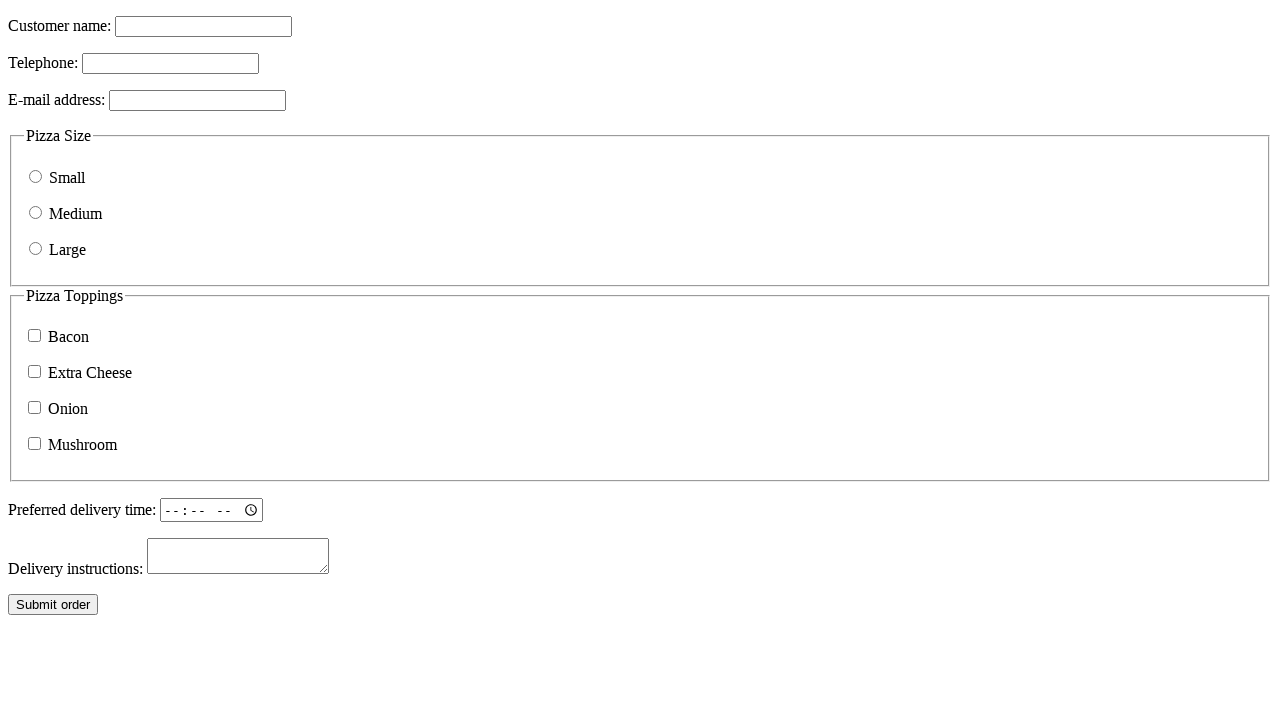

Filled customer name field with 'Test User' on input[name='custname']
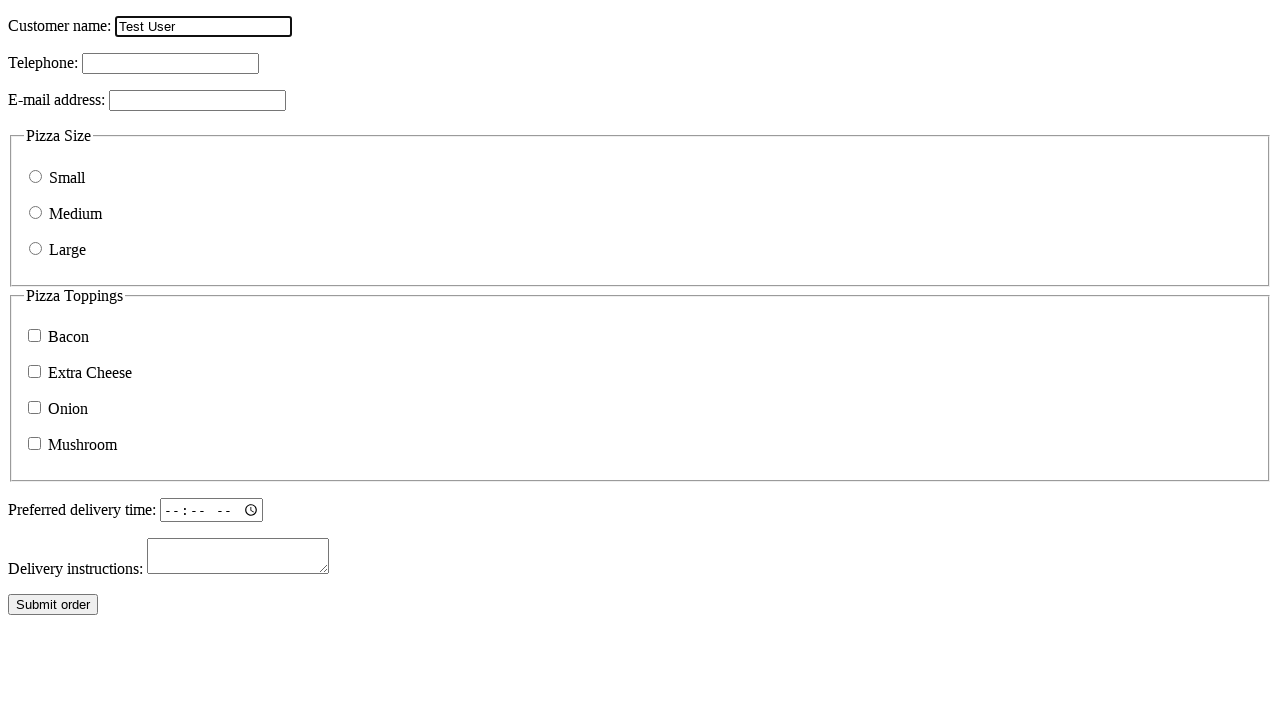

Selected medium size radio button at (36, 212) on input[value='medium']
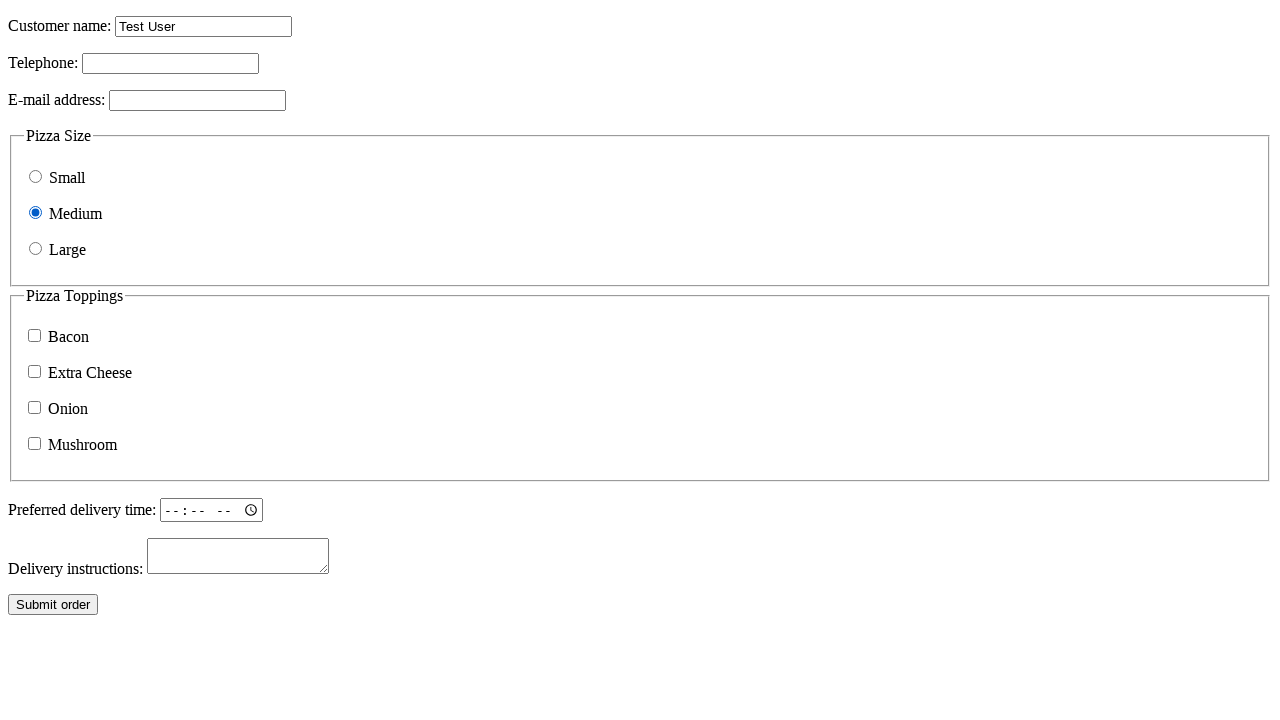

Located bacon checkbox element
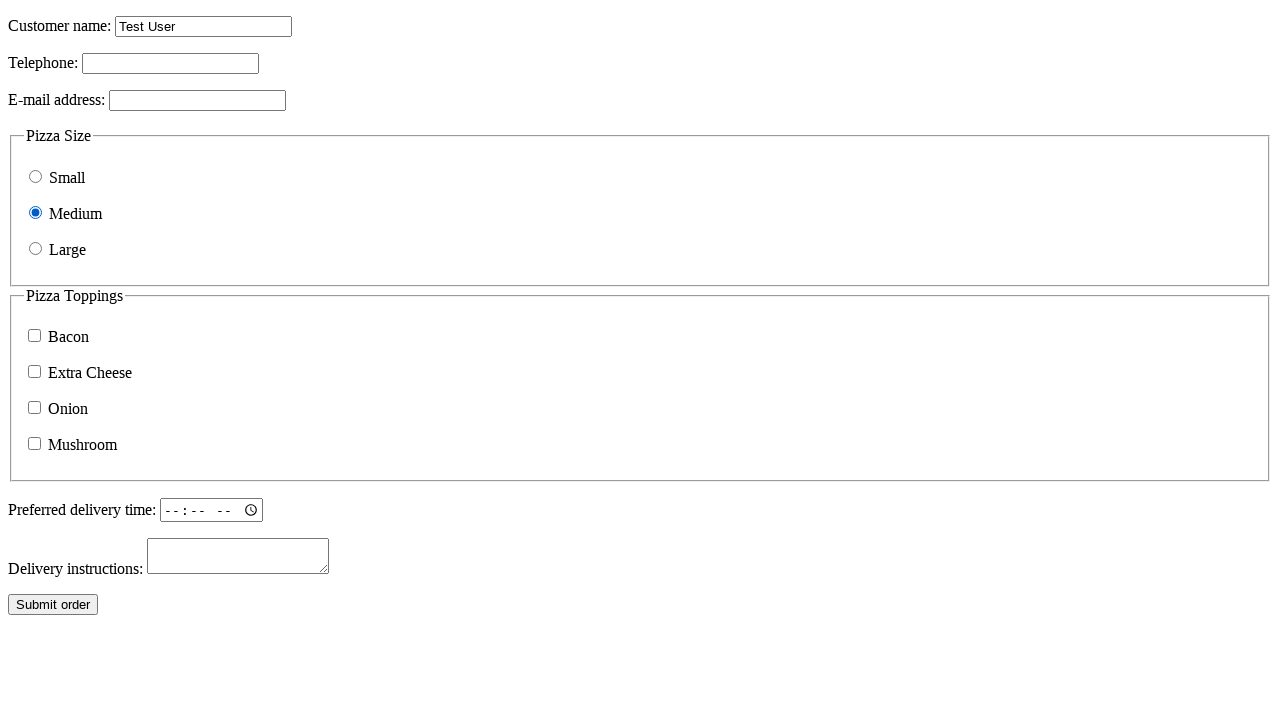

Checked bacon checkbox at (34, 336) on input[value='bacon']
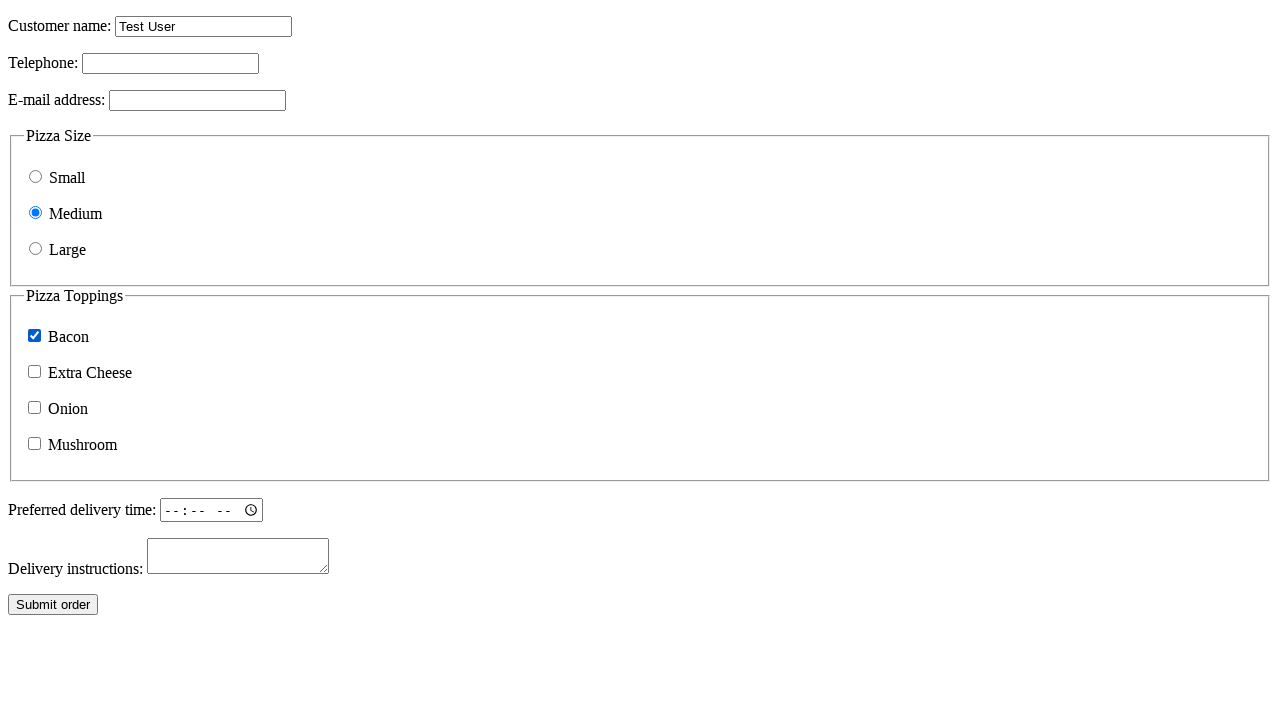

Verified customer name field contains 'Test User'
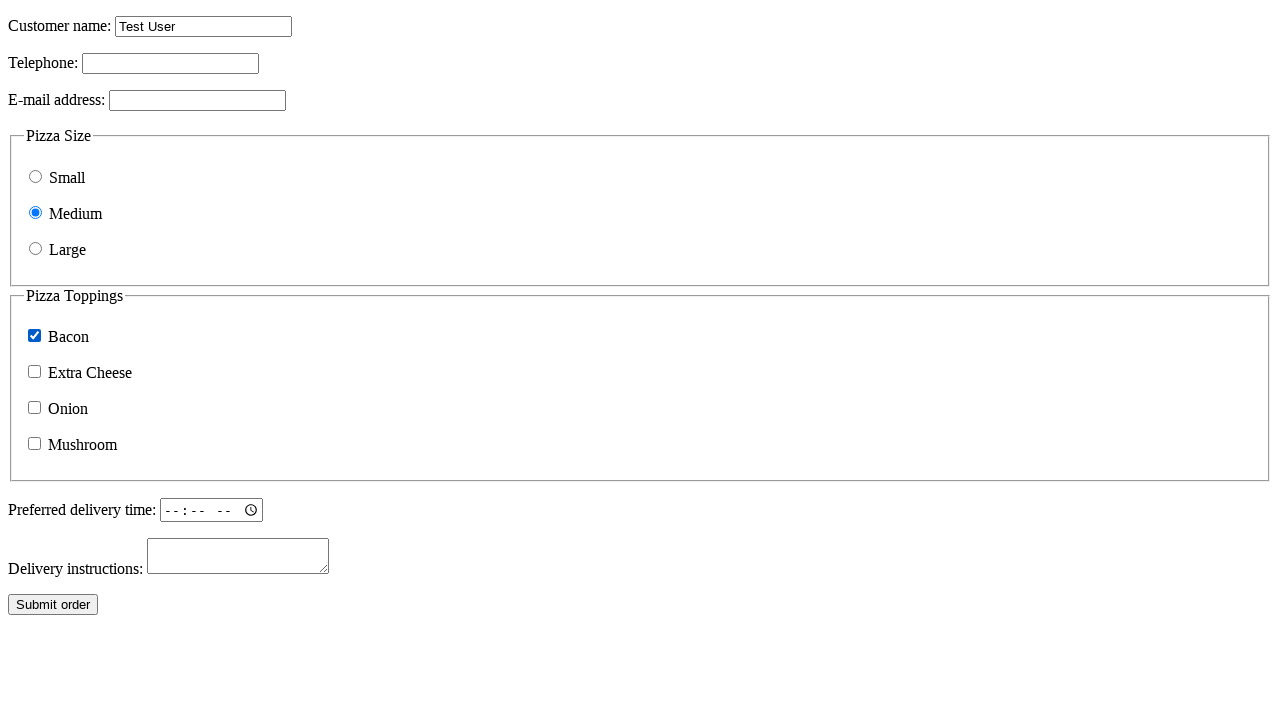

Verified medium size radio button is selected
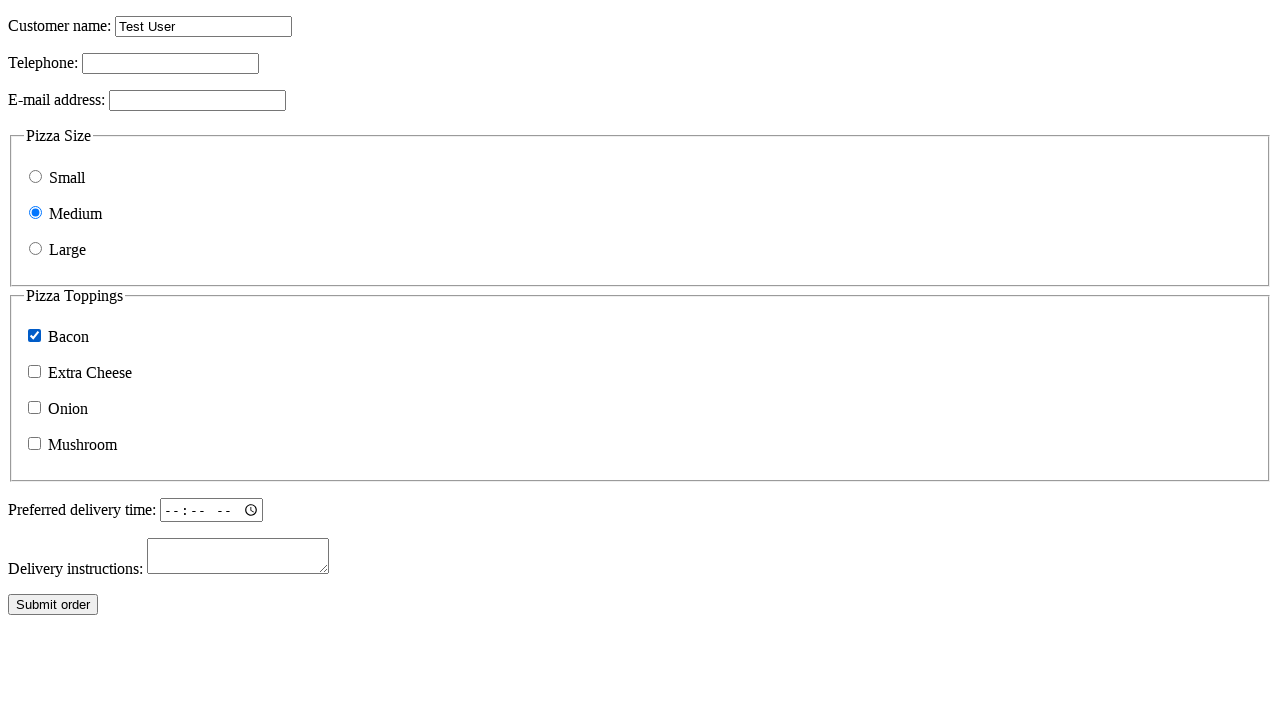

Verified bacon checkbox is checked
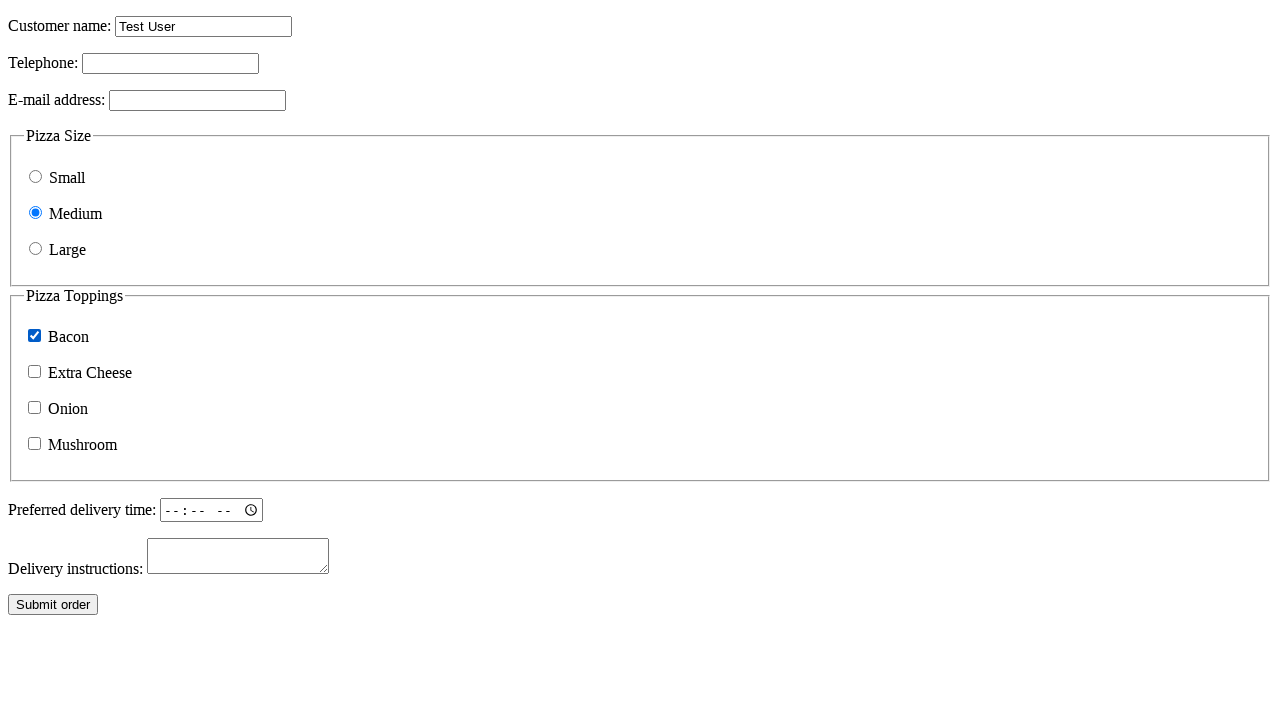

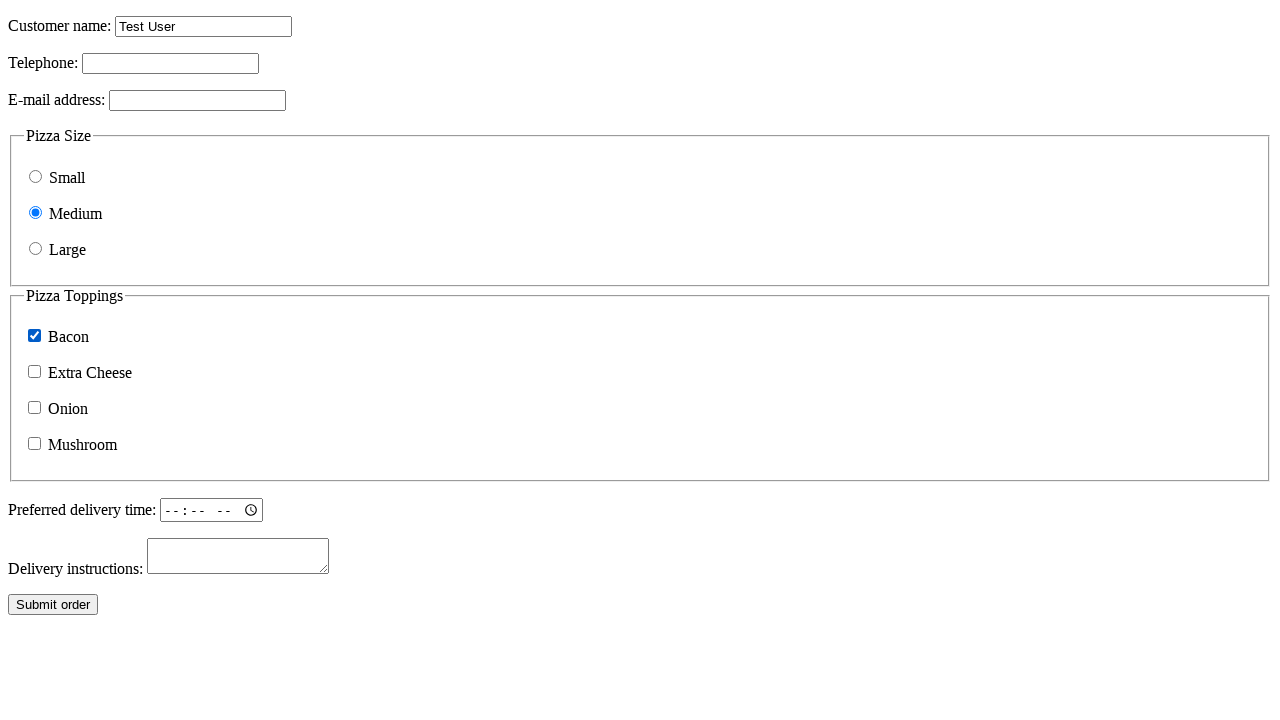